Tests the Python.org search functionality by entering "pycon" as a search query and verifying that results are returned

Starting URL: http://www.python.org

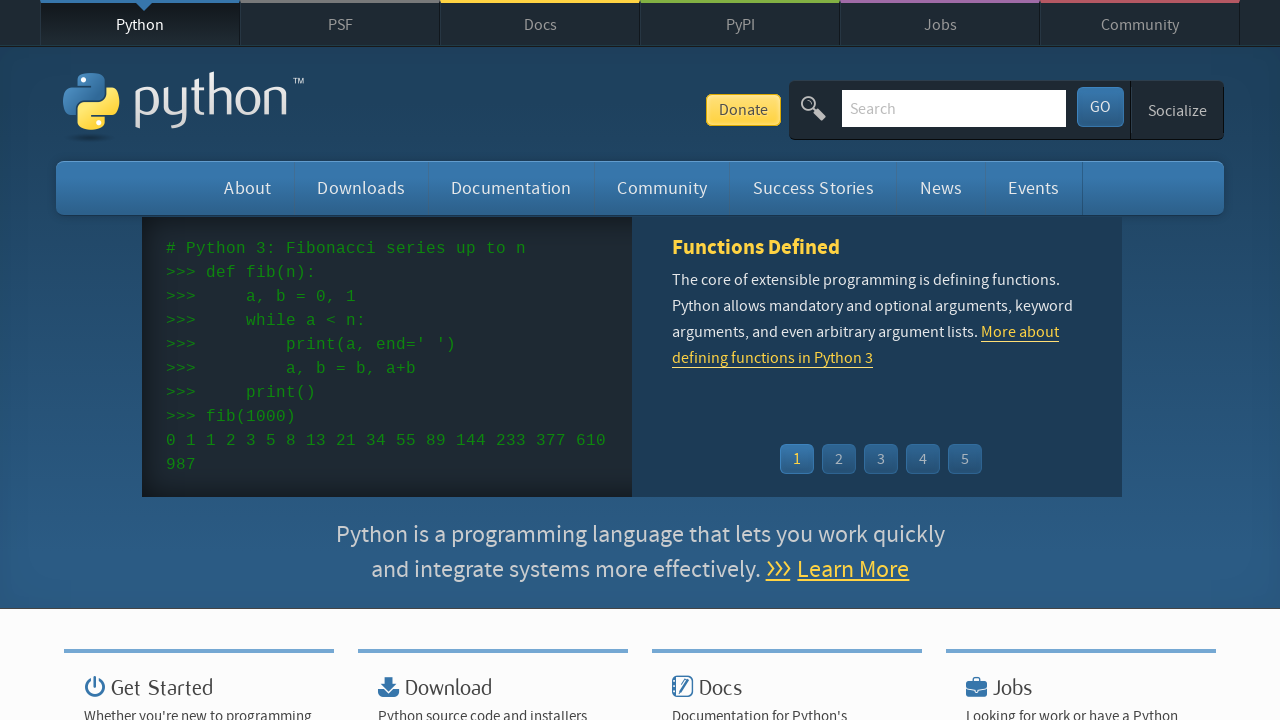

Verified 'Python' is in page title
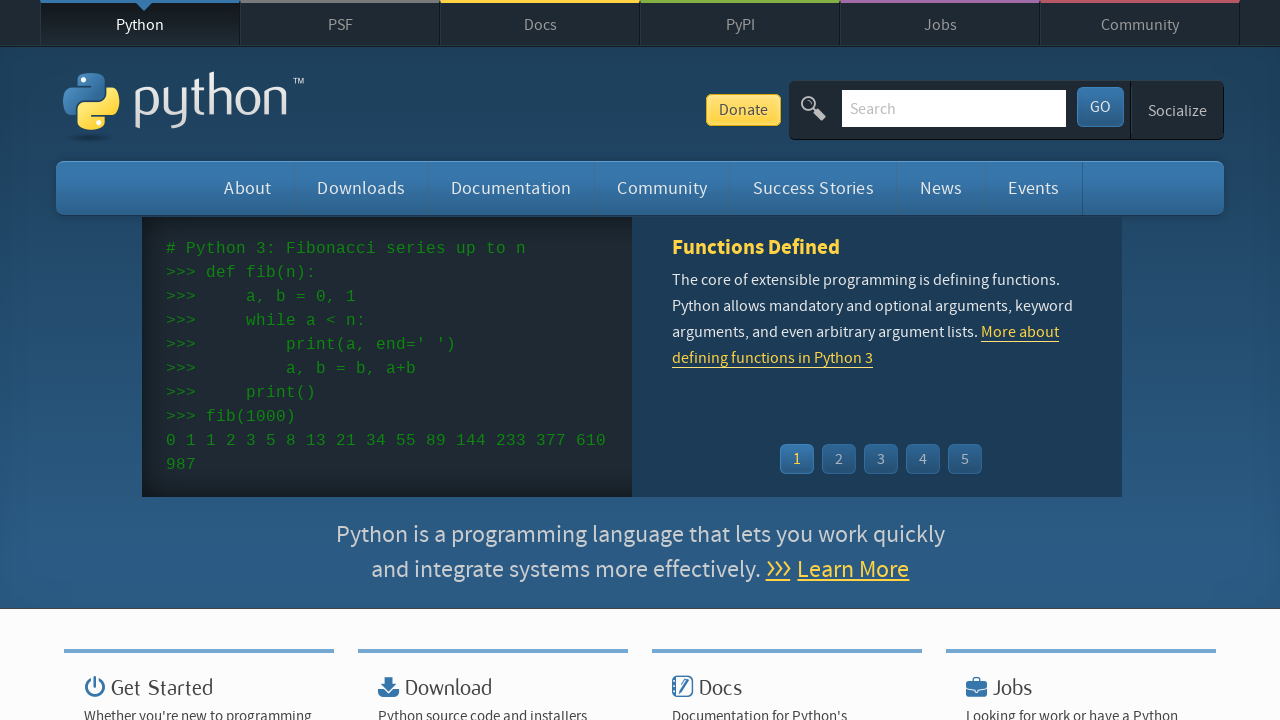

Located search input field
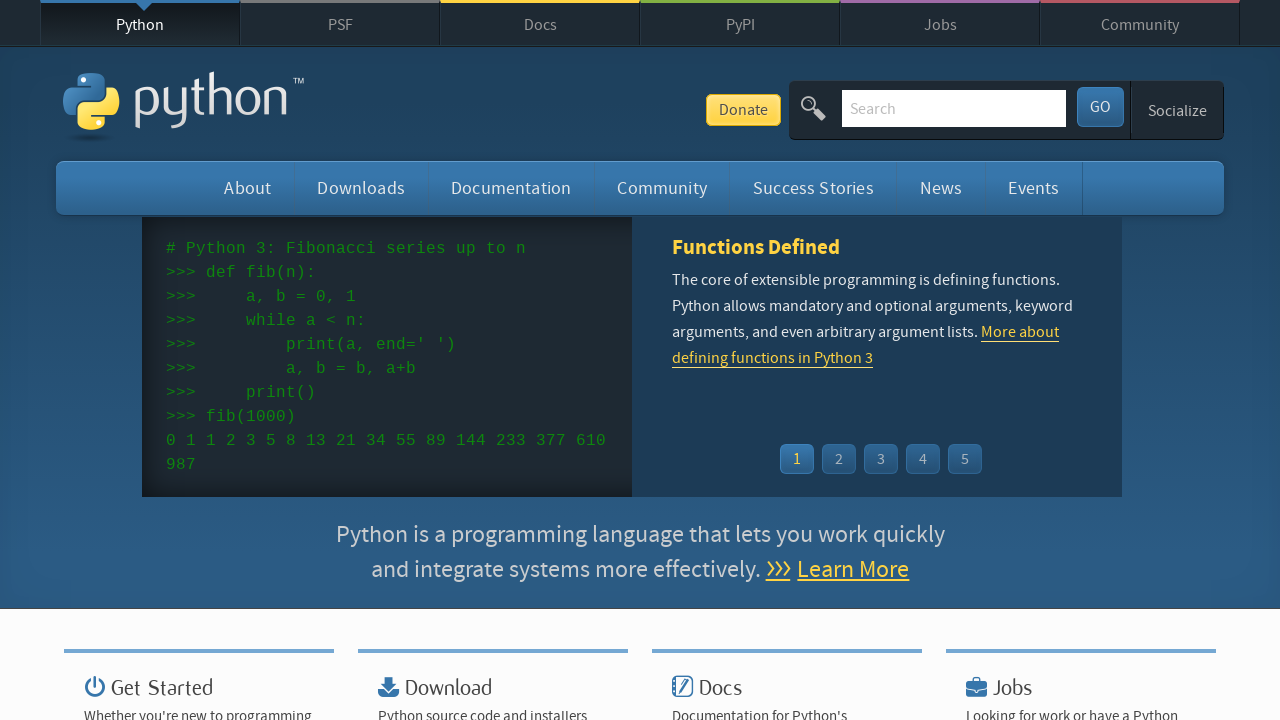

Cleared search input field on input[name='q']
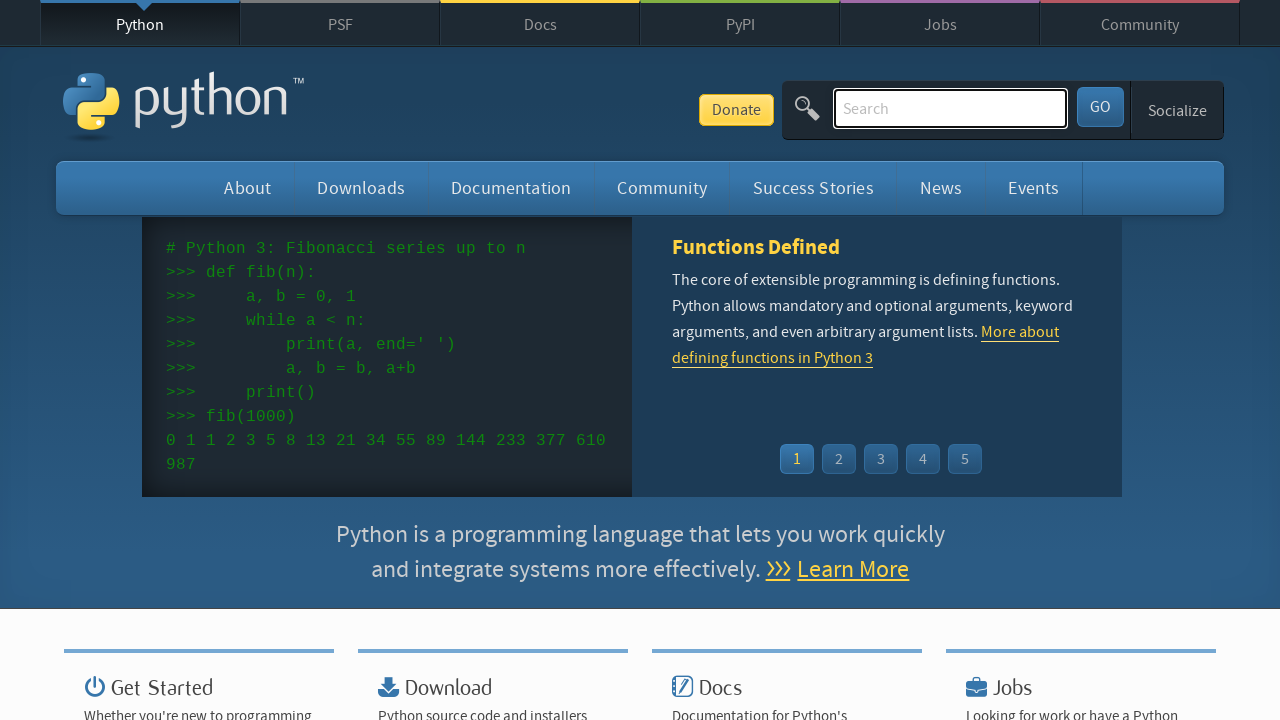

Filled search field with 'pycon' on input[name='q']
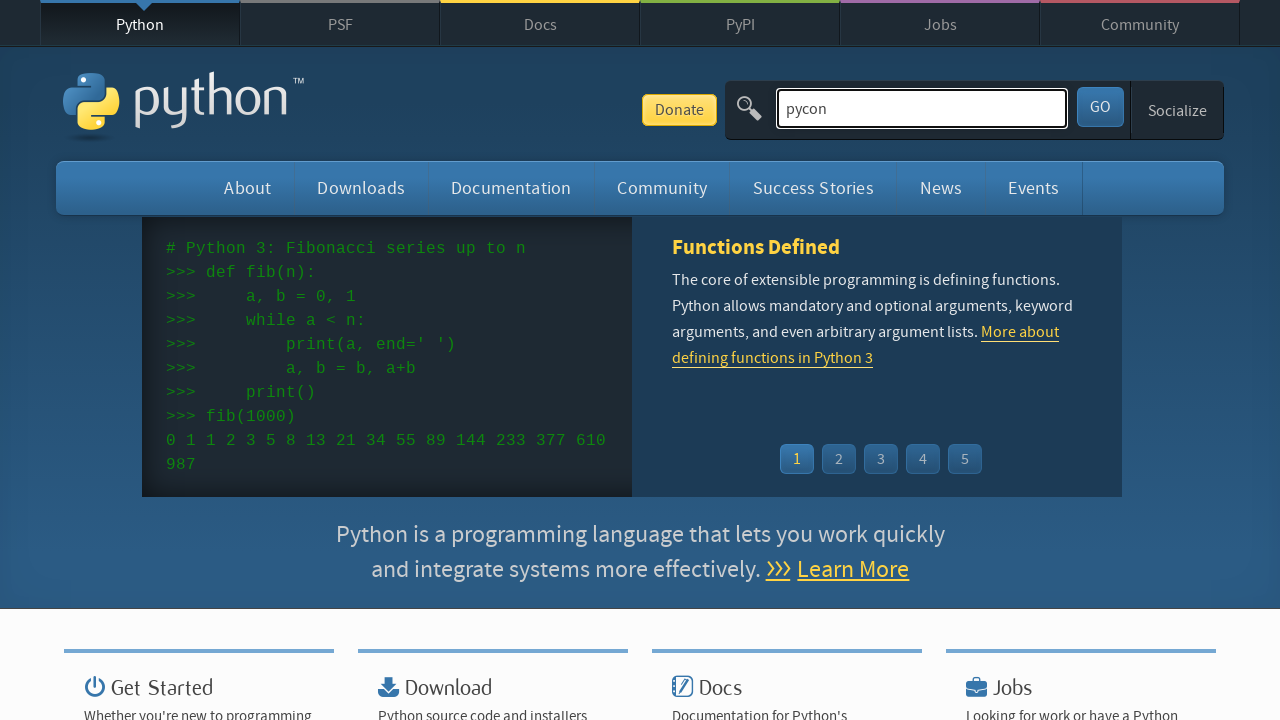

Pressed Enter to submit search query on input[name='q']
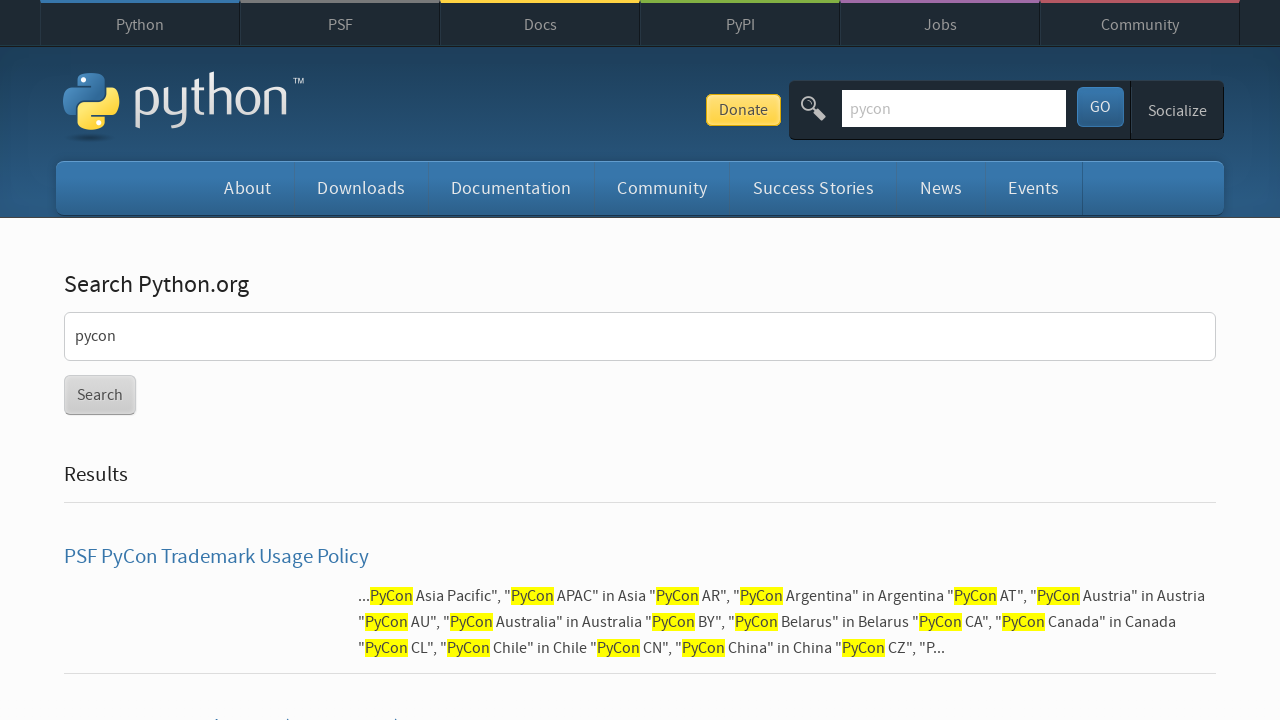

Waited for network to be idle after search submission
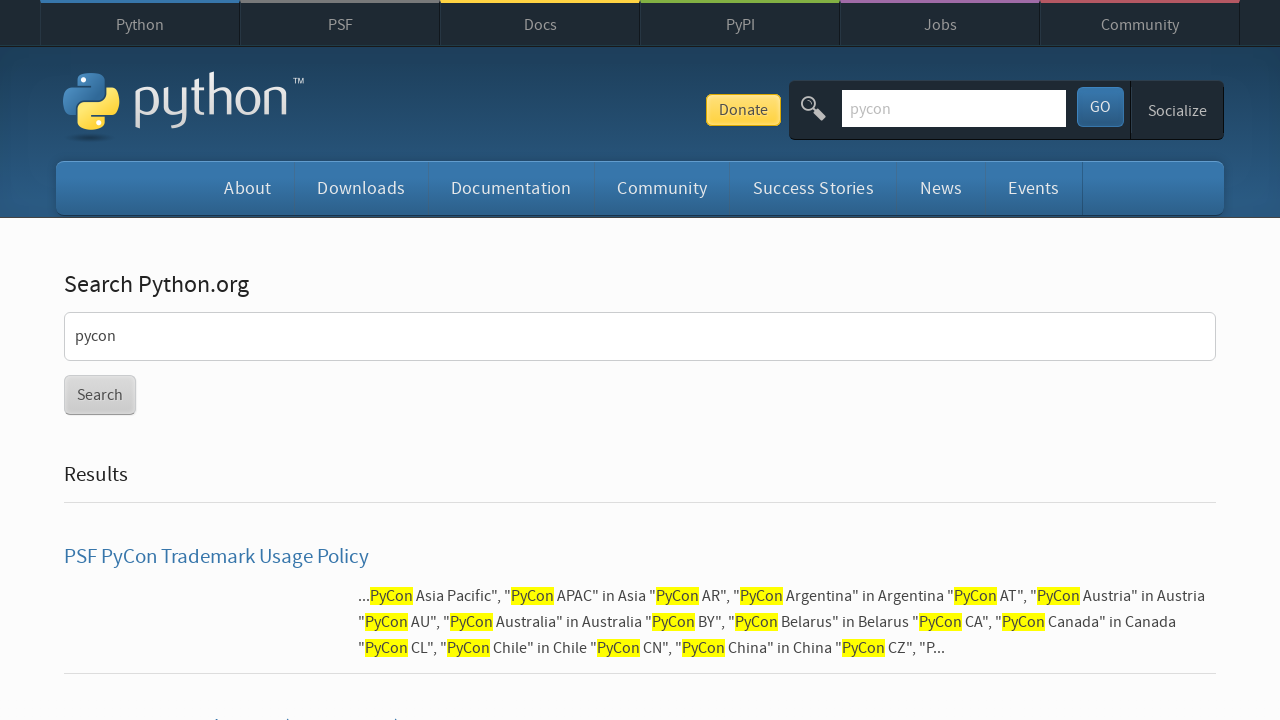

Verified search results were found - 'No results found' message not present
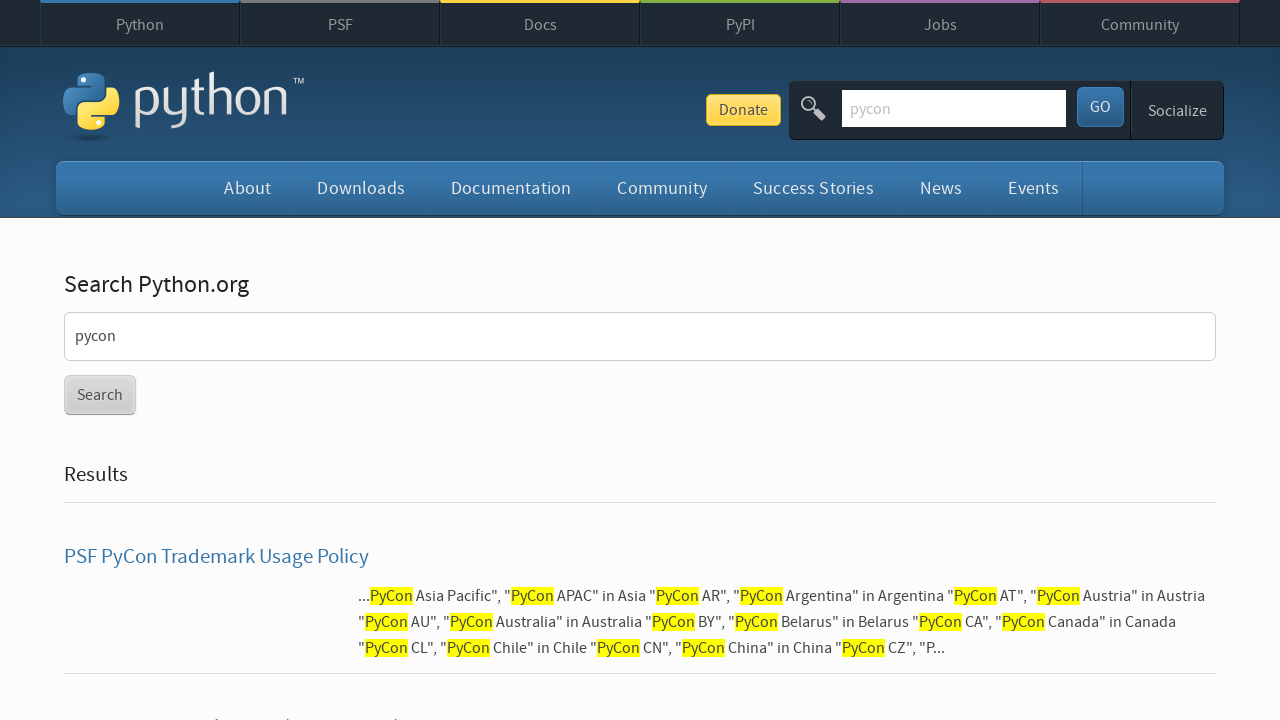

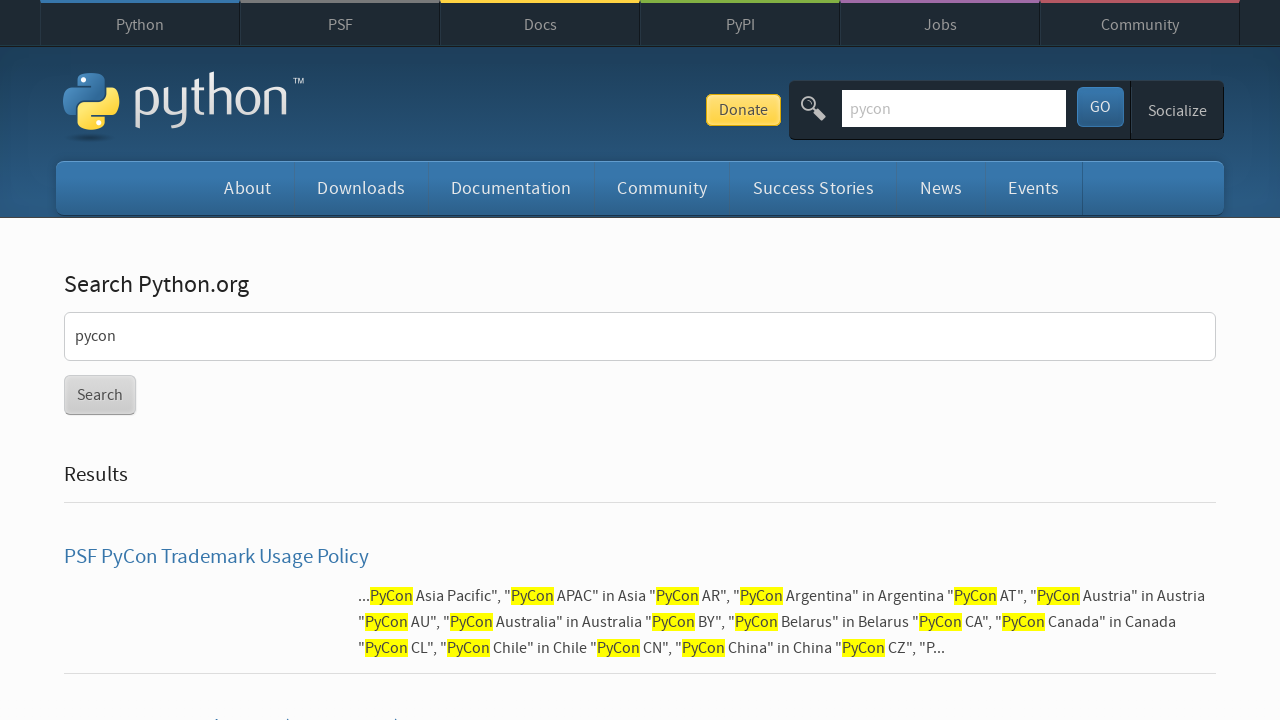